Navigates to Syntax Projects homepage and clicks the "Start Practicing" button to access practice examples

Starting URL: http://syntaxprojects.com/index.php

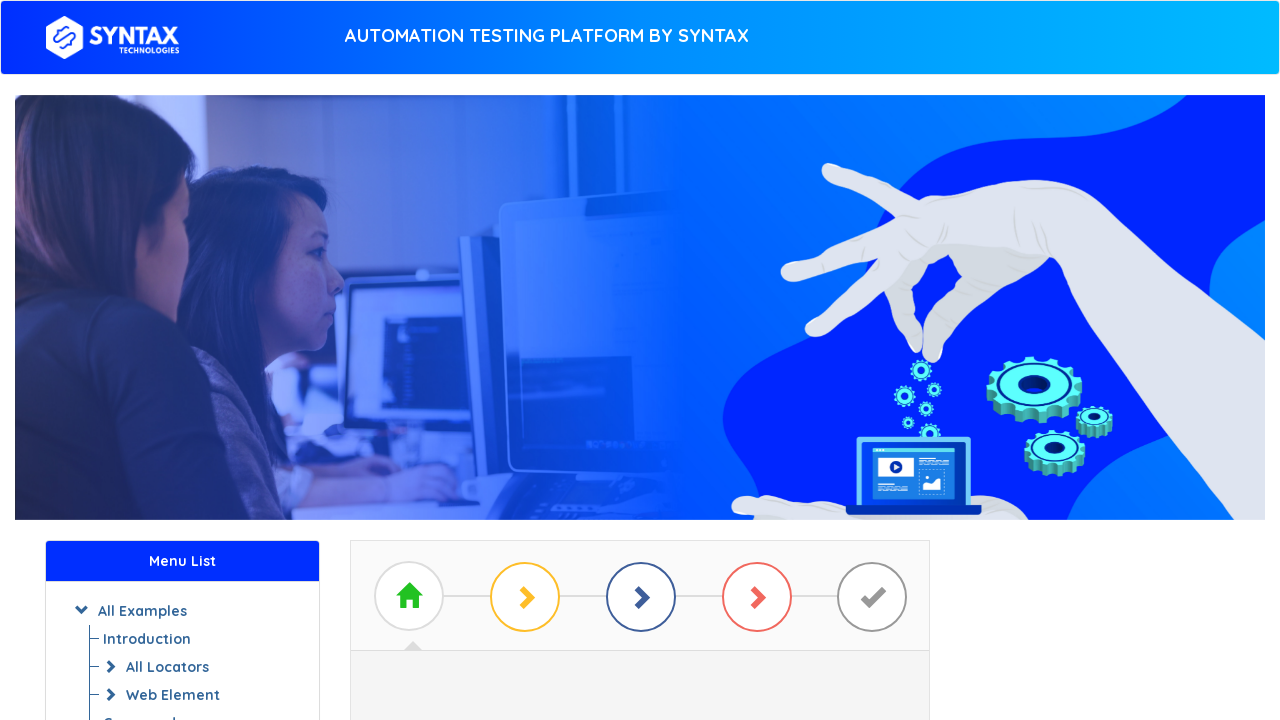

Clicked the 'Start Practicing' button at (640, 372) on #btn_basic_example
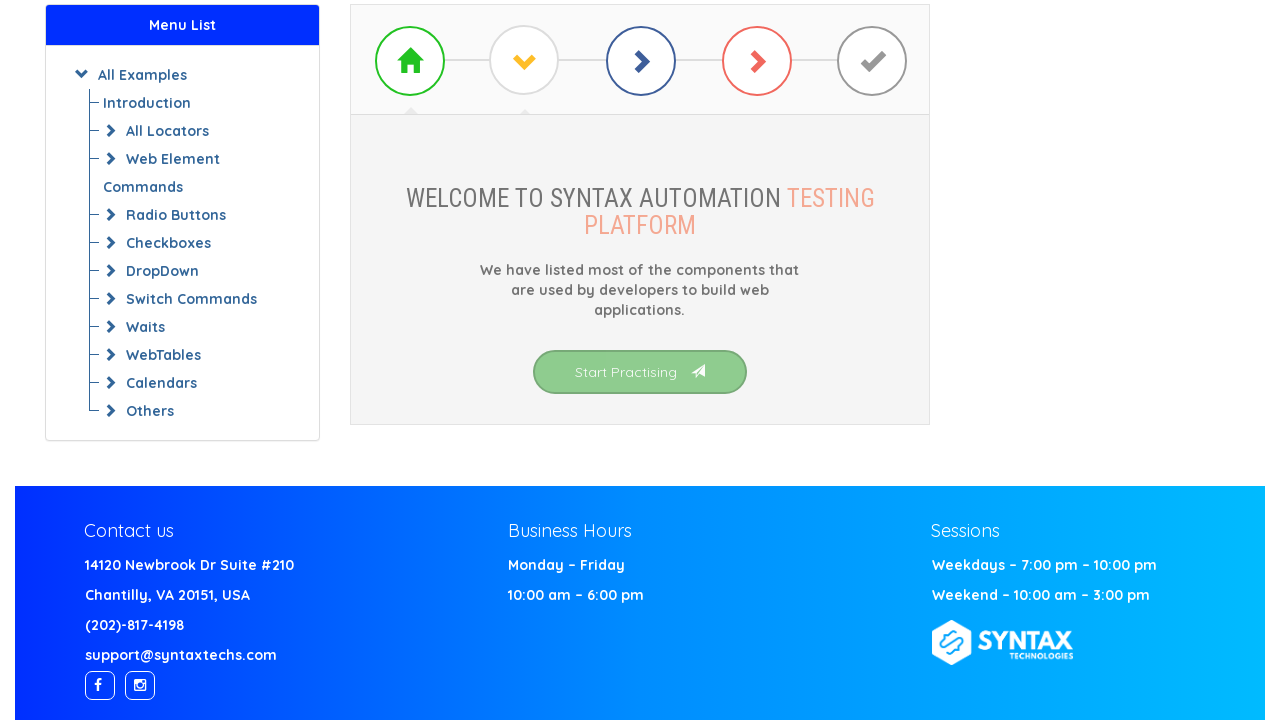

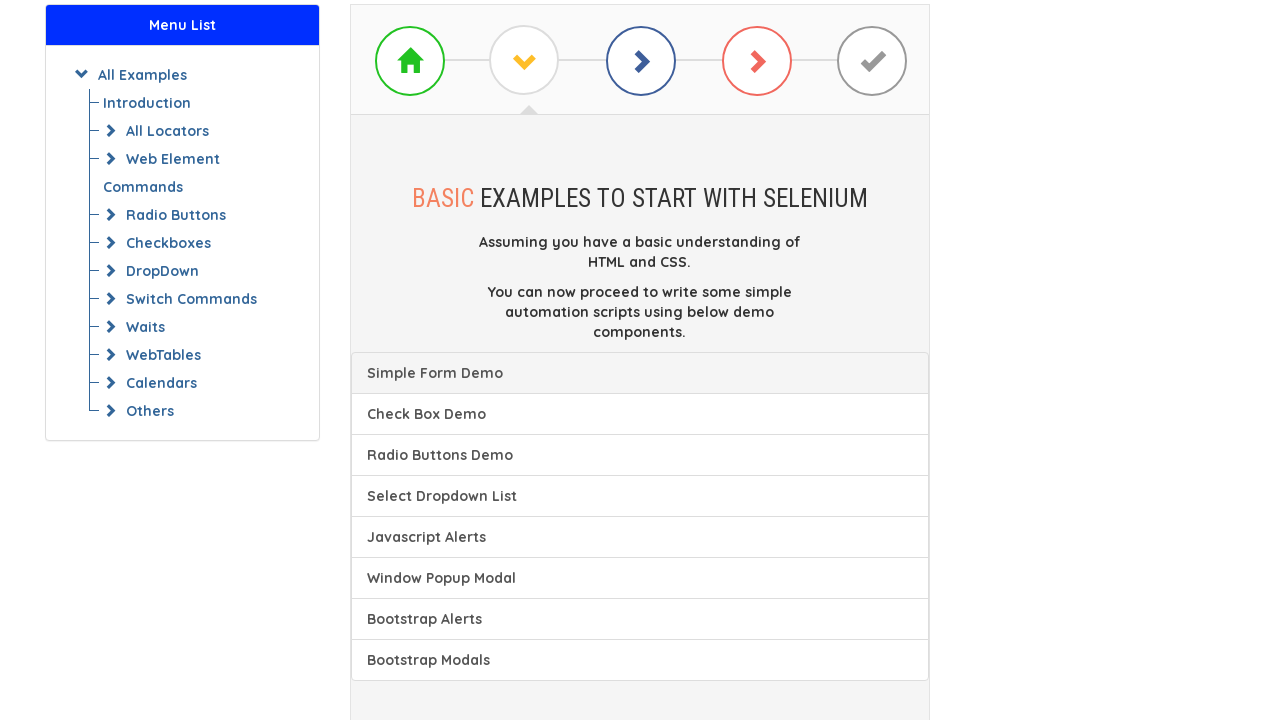